Navigates to an e-commerce page, searches for a product containing "Cucumber" in its name, and adds it to the cart

Starting URL: https://rahulshettyacademy.com/seleniumPractise/

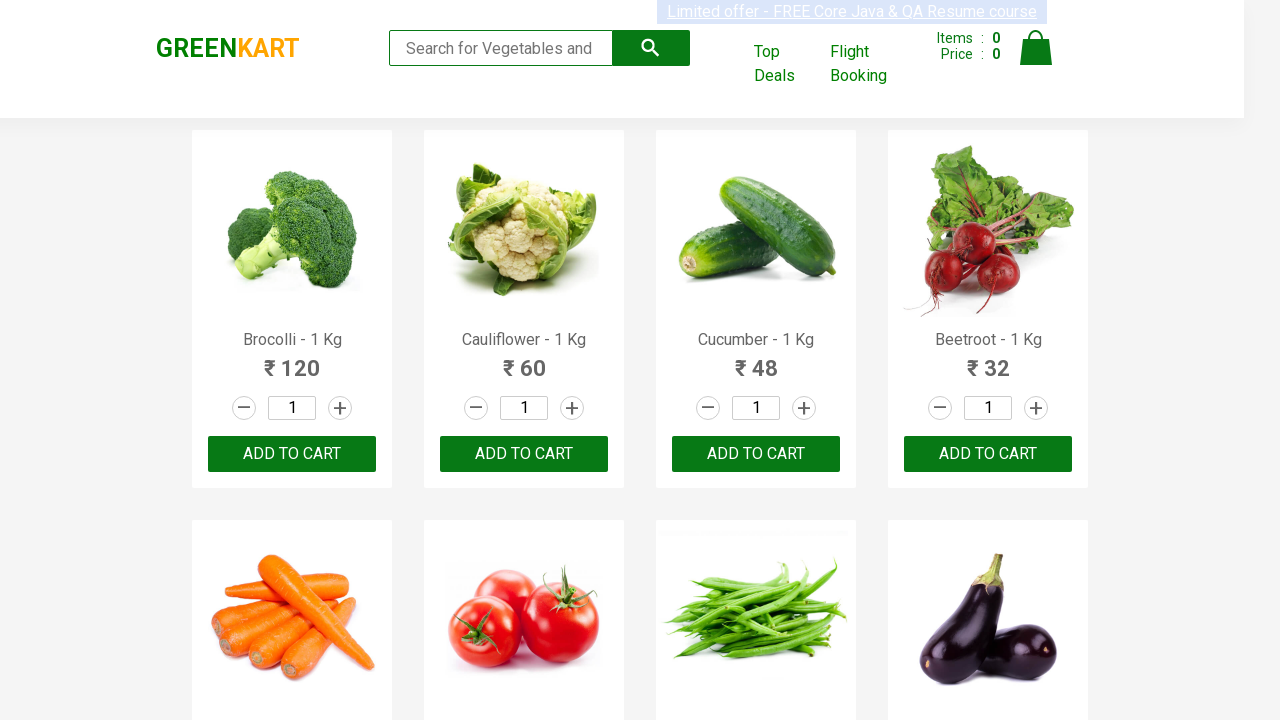

Waited for product names to load
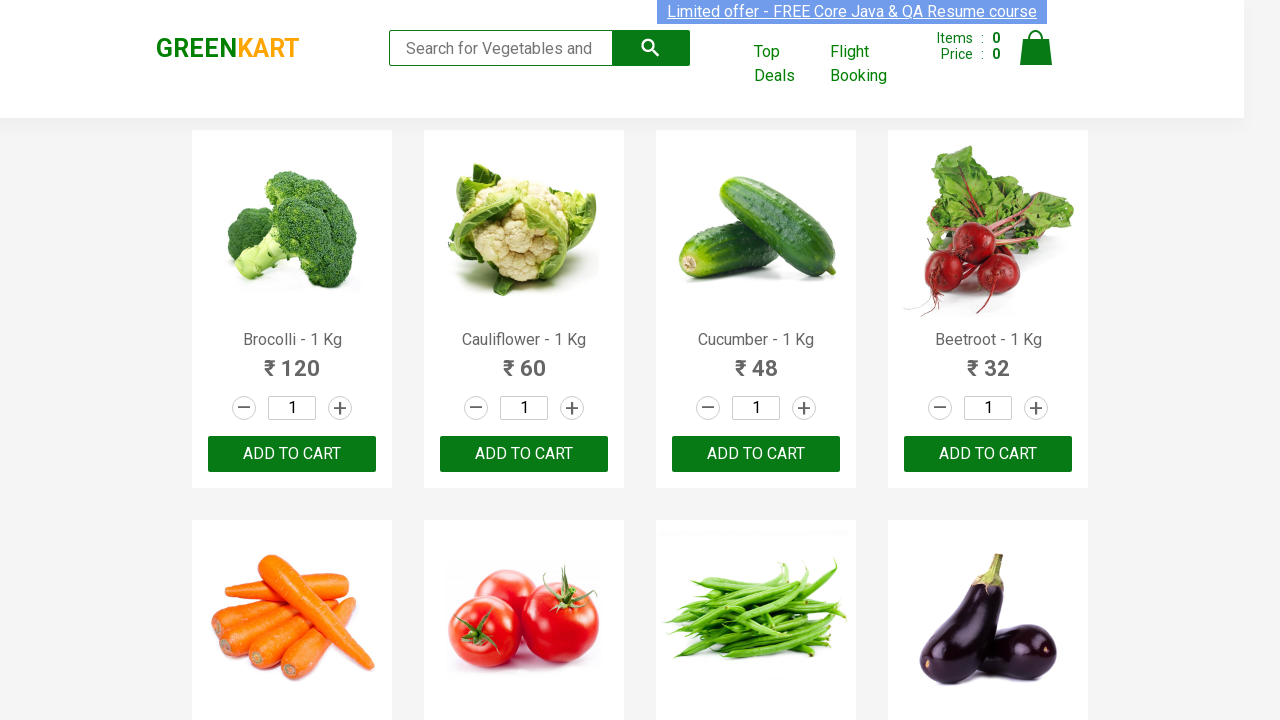

Retrieved all product name elements
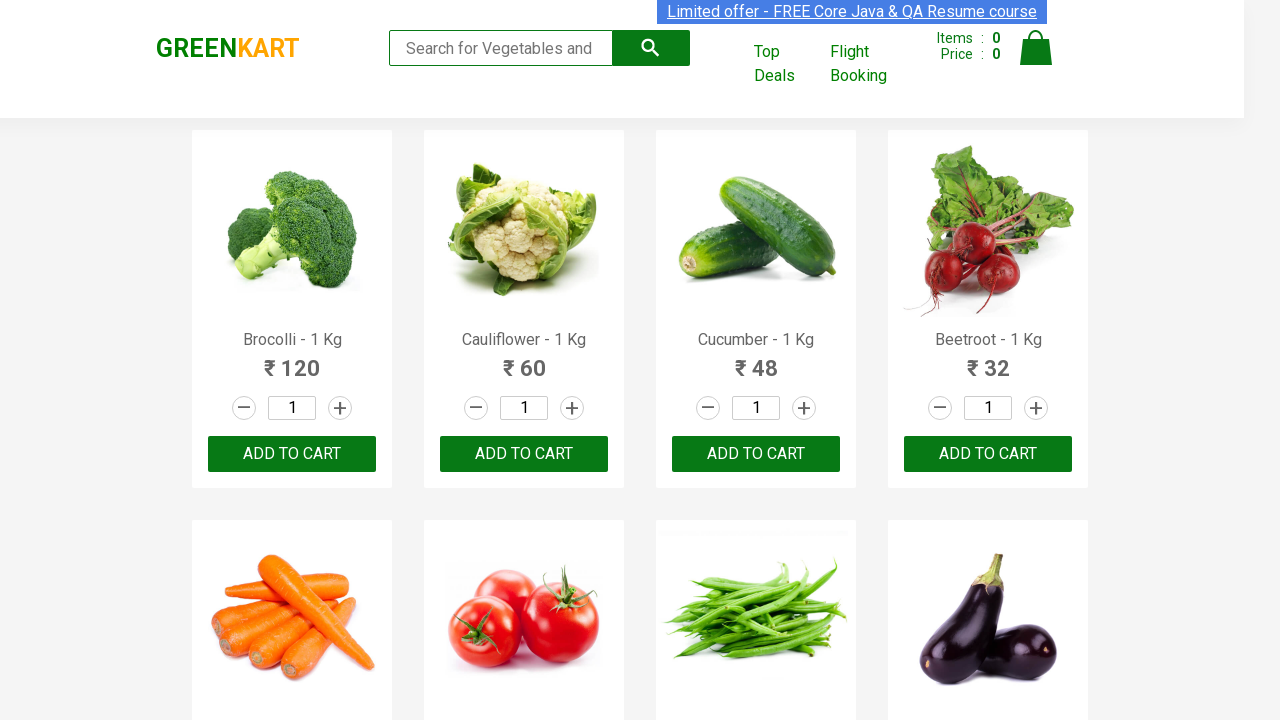

Retrieved product name: Brocolli - 1 Kg
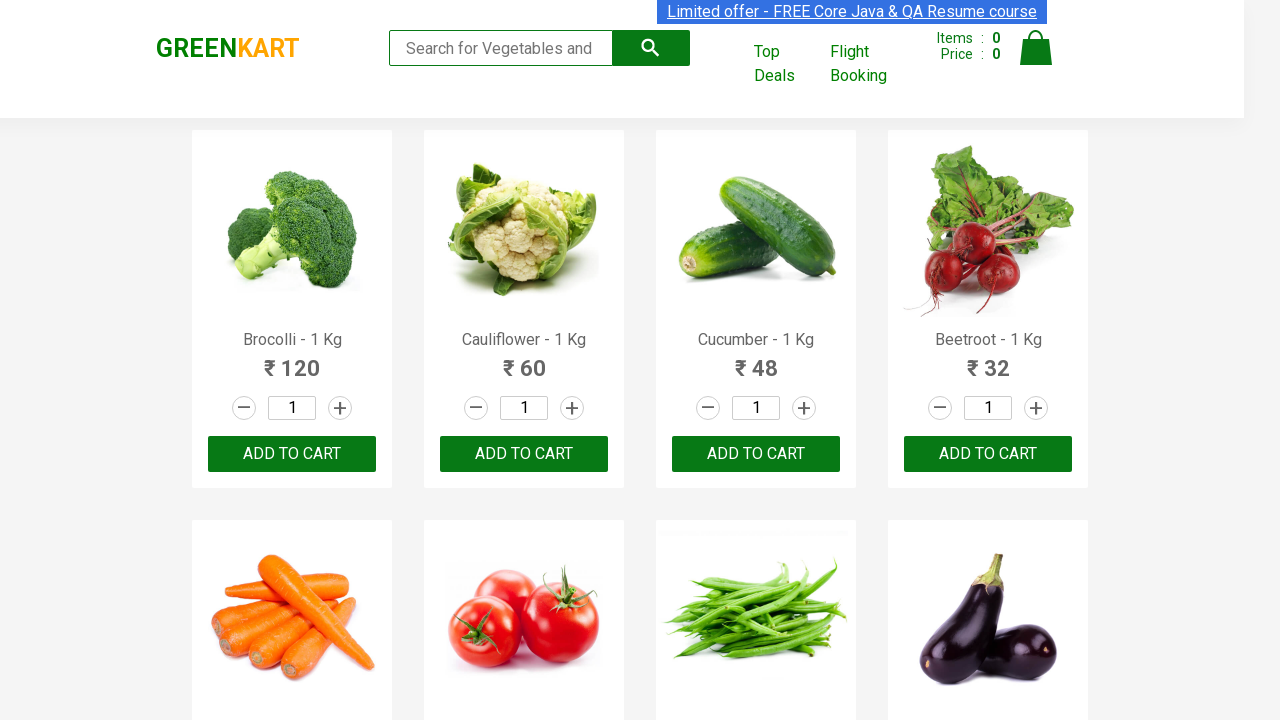

Retrieved product name: Cauliflower - 1 Kg
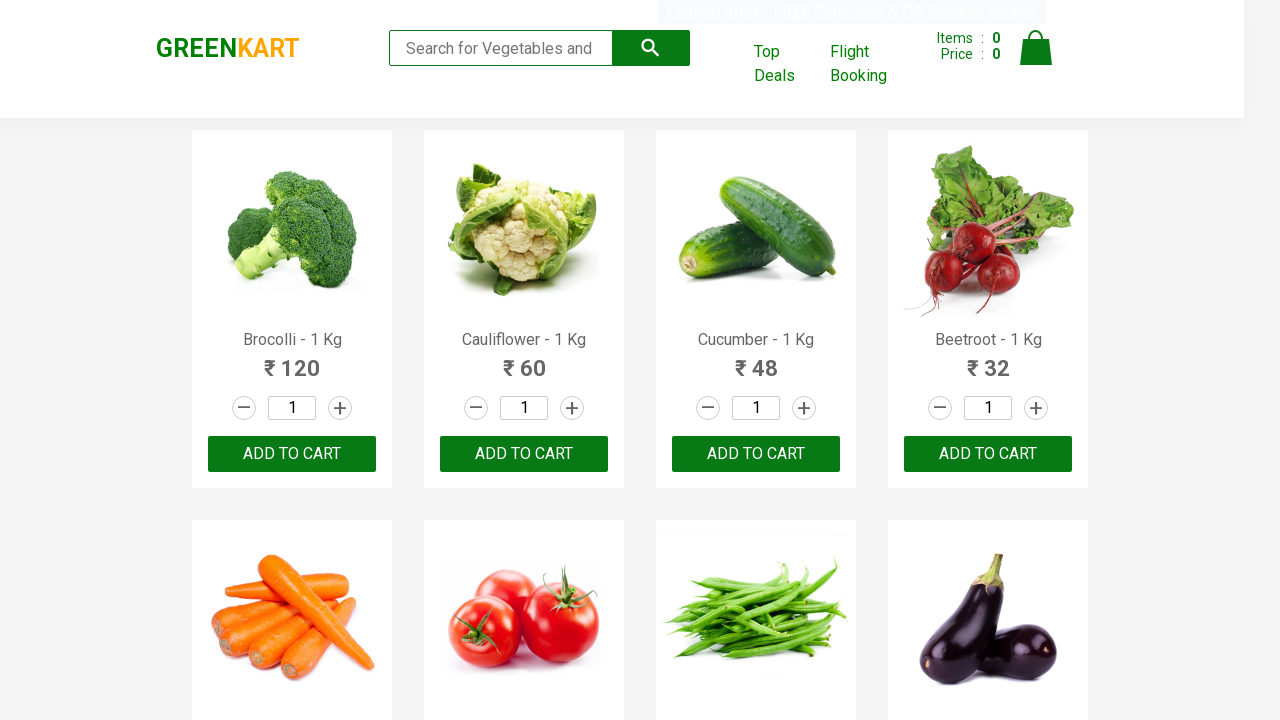

Retrieved product name: Cucumber - 1 Kg
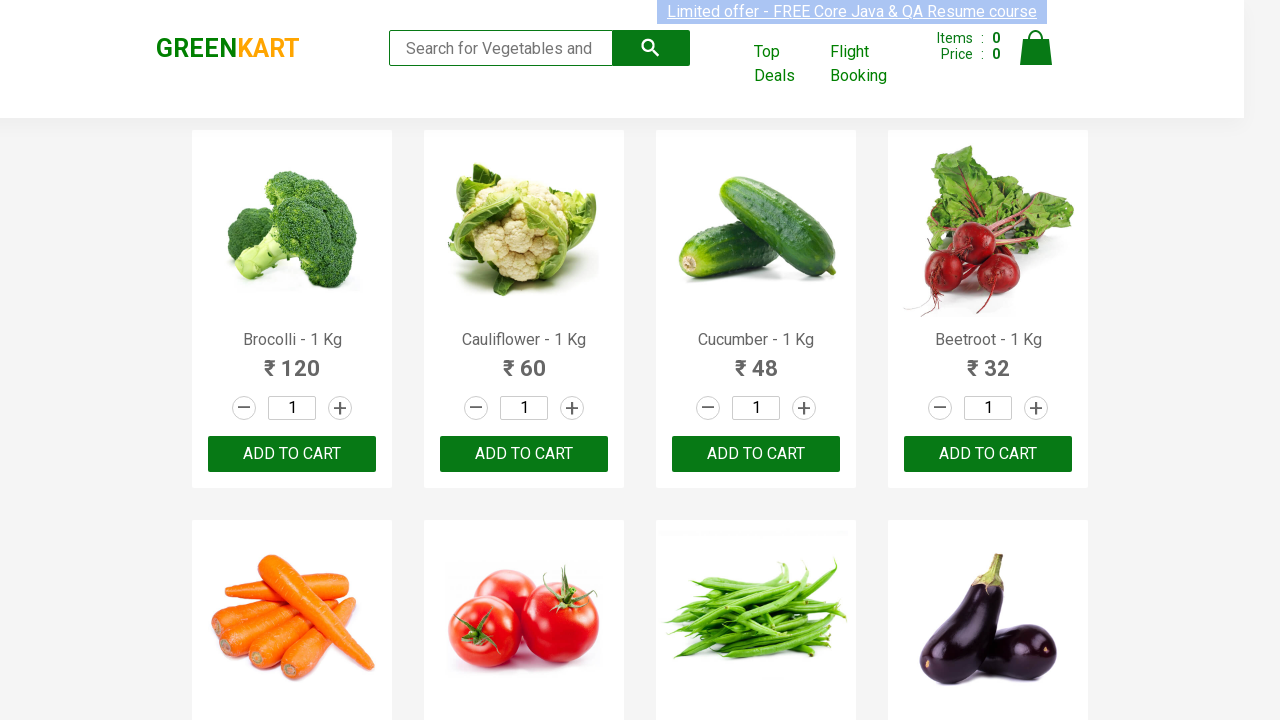

Found Cucumber product and retrieved all ADD TO CART buttons
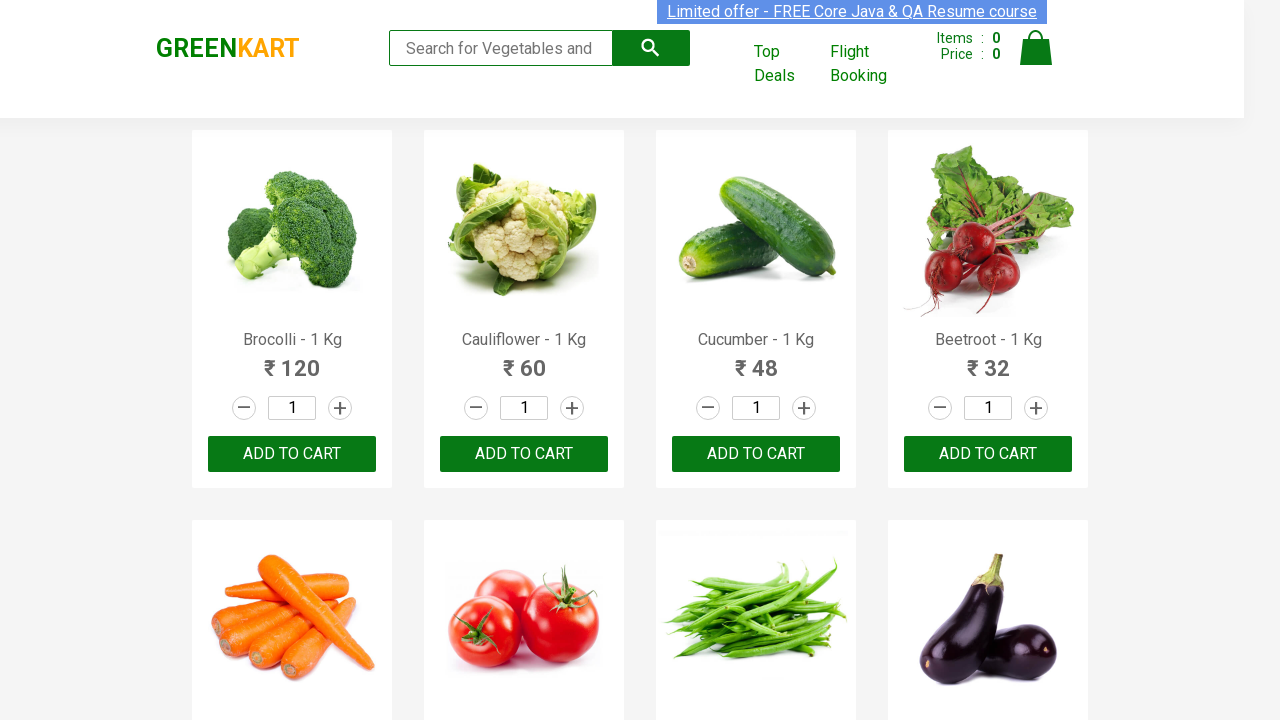

Clicked ADD TO CART button for Cucumber product at (756, 454) on xpath=//button[text()='ADD TO CART'] >> nth=2
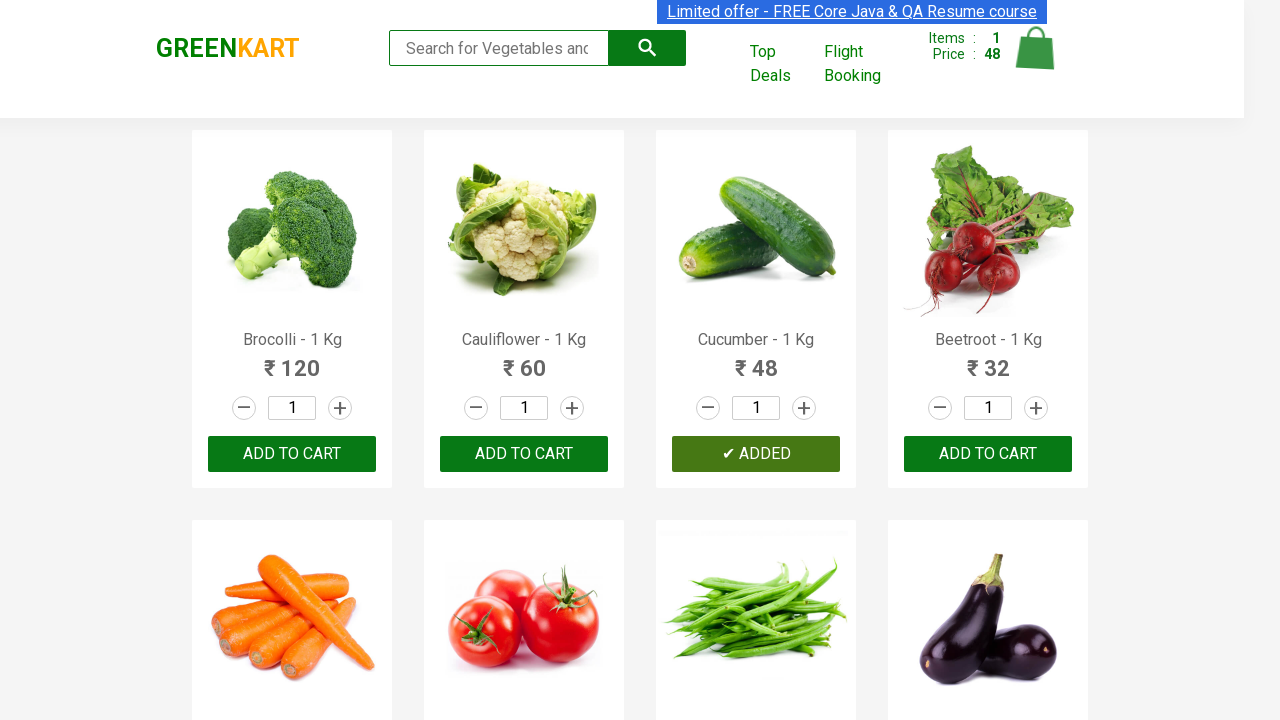

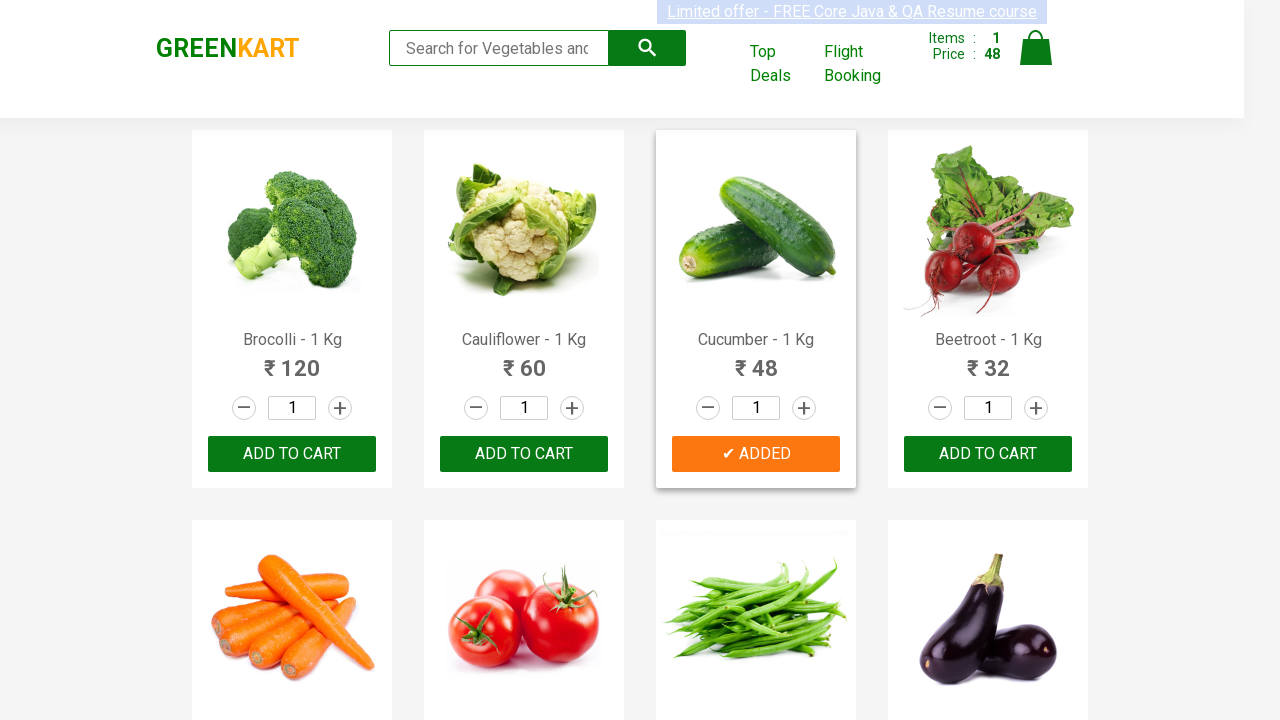